Tests using JavaScript executor to fill form fields and click elements

Starting URL: https://testautomationpractice.blogspot.com/

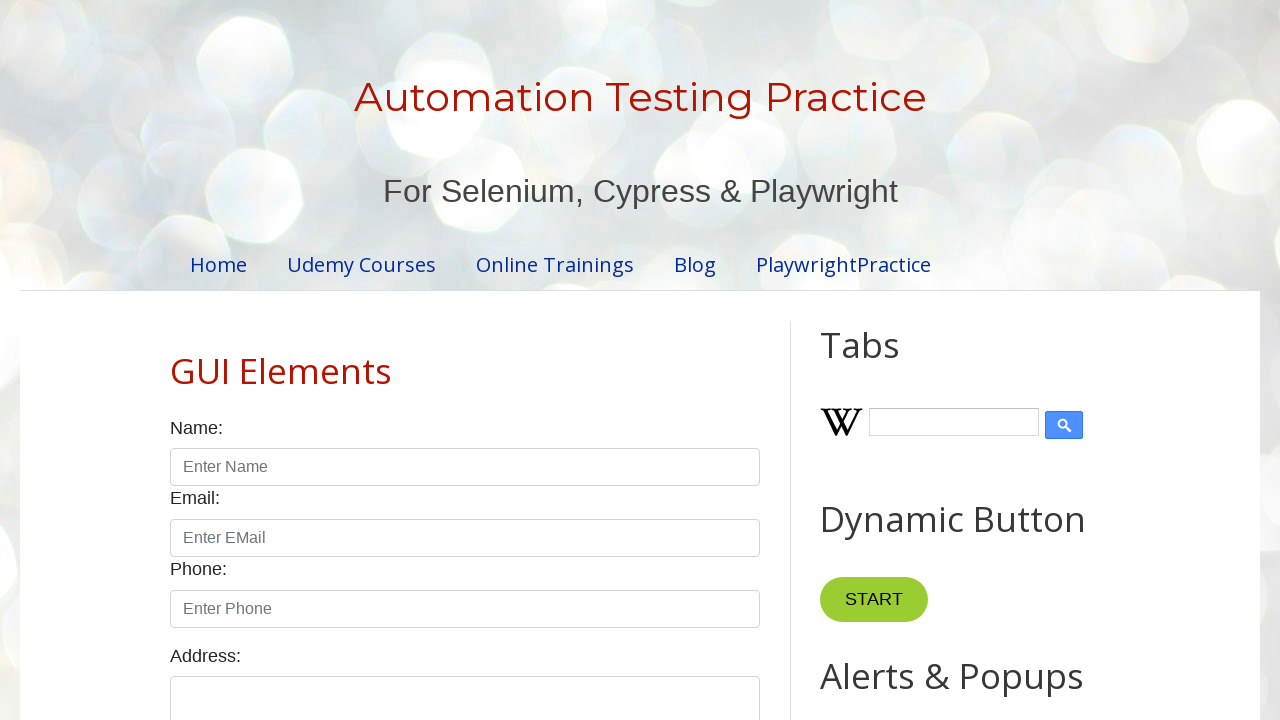

Filled name field with 'Amit' using JavaScript executor
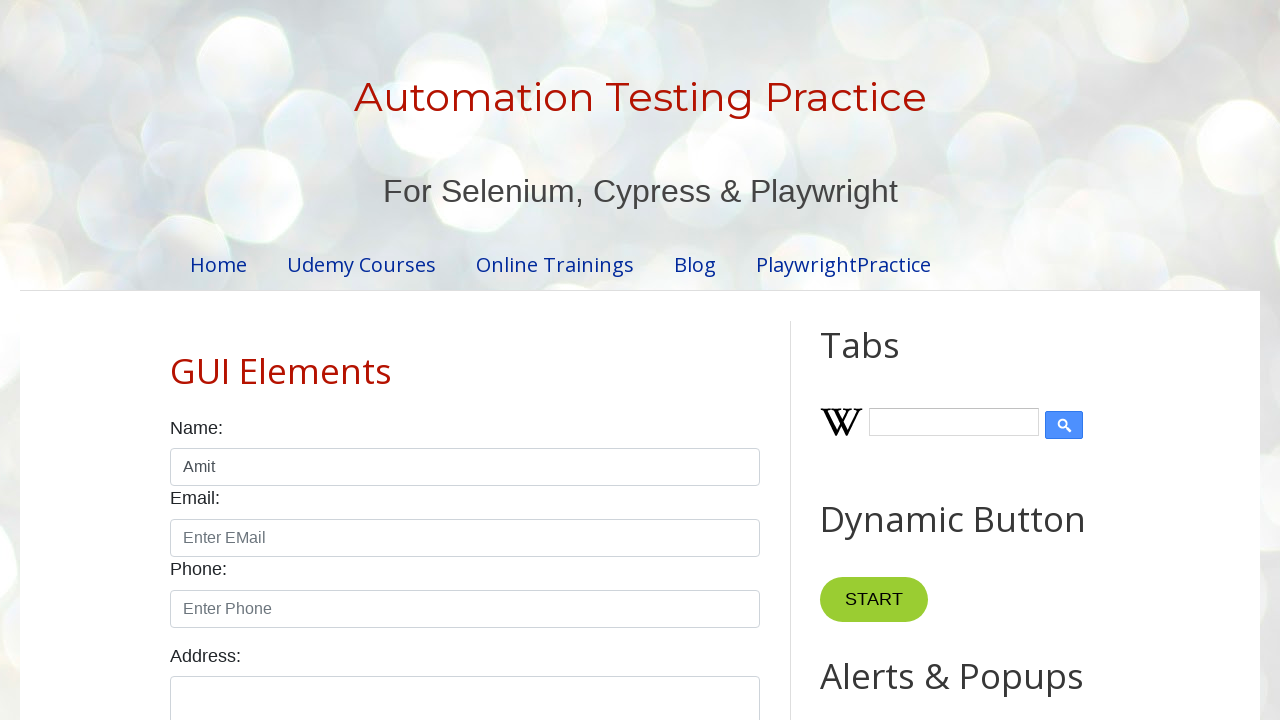

Clicked male gender radio button using JavaScript executor
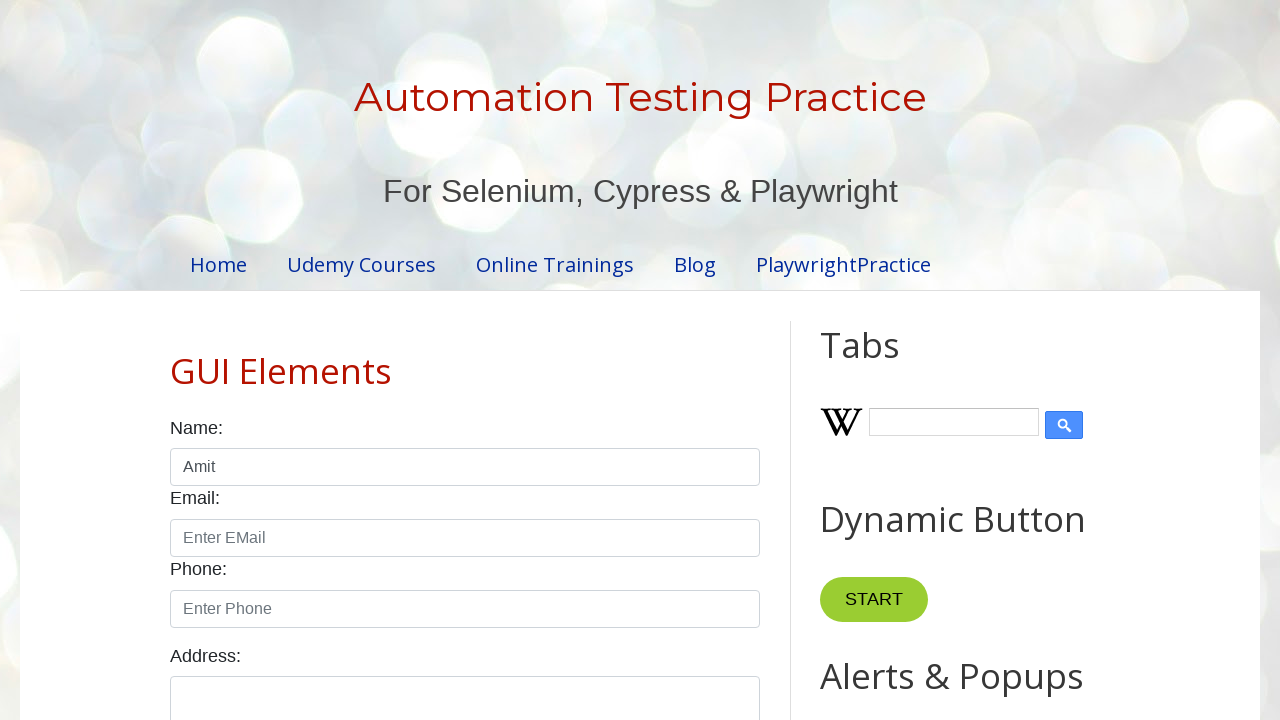

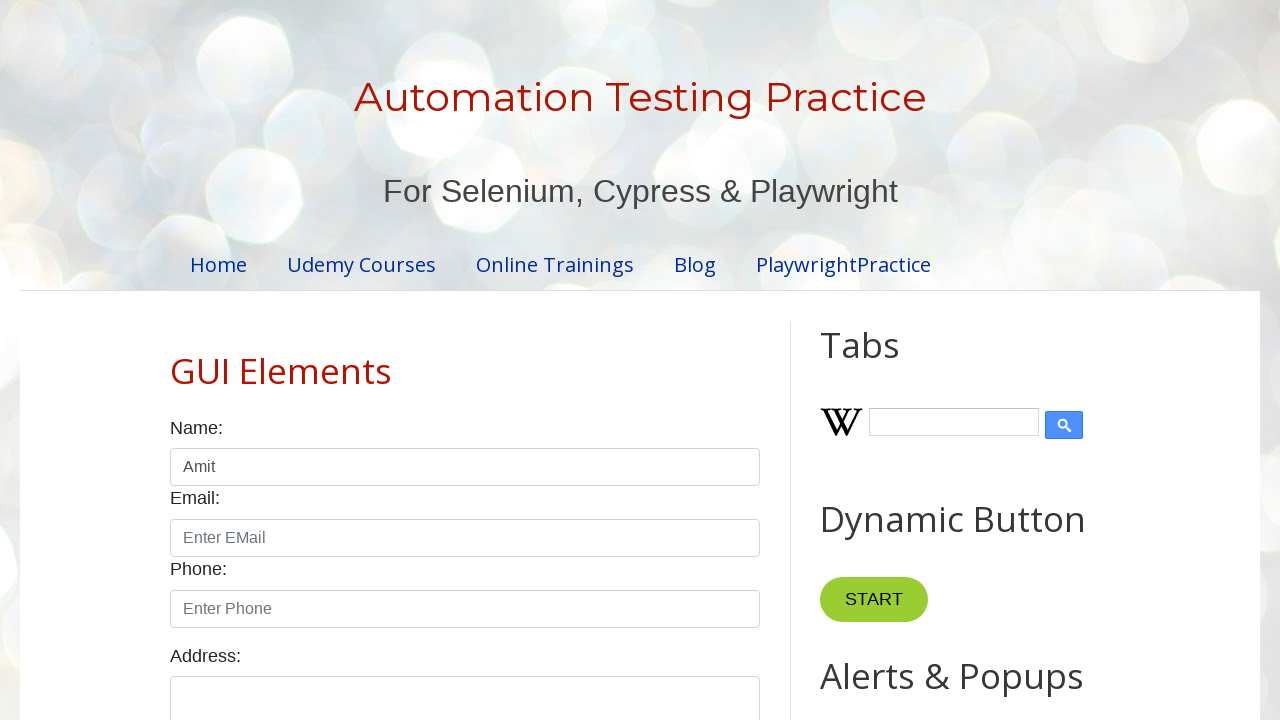